Tests traditional pagination functionality by sorting a table by the first column header, then navigating through paginated results to find a product containing "Rice" in its name.

Starting URL: https://rahulshettyacademy.com/seleniumPractise/#/offers

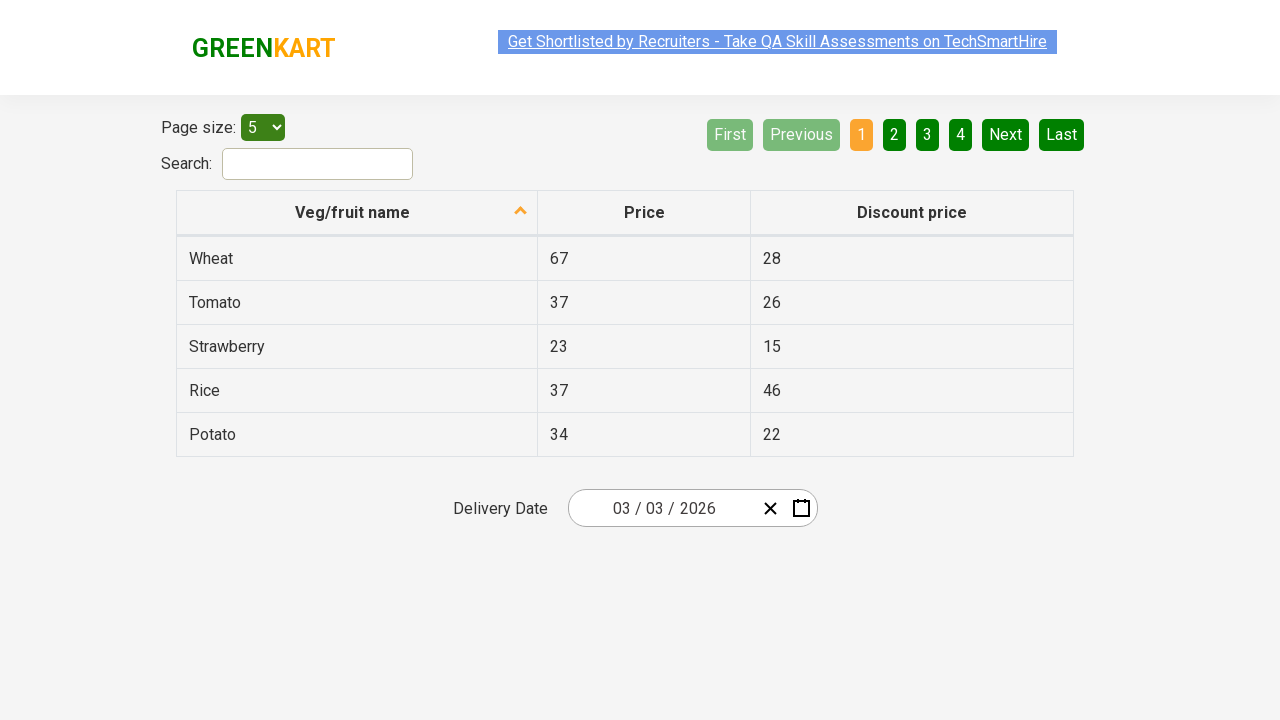

Waited for table to load
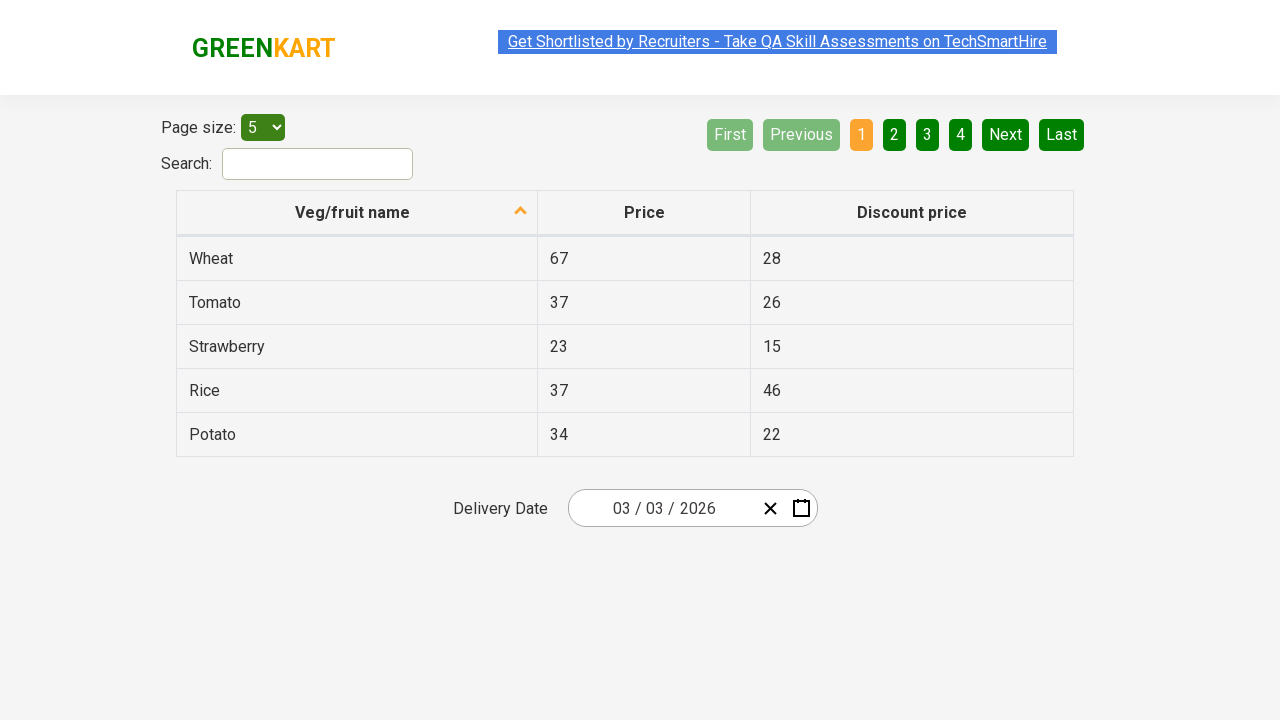

Clicked first column header to sort table by product name at (357, 213) on xpath=//tr/th[1]
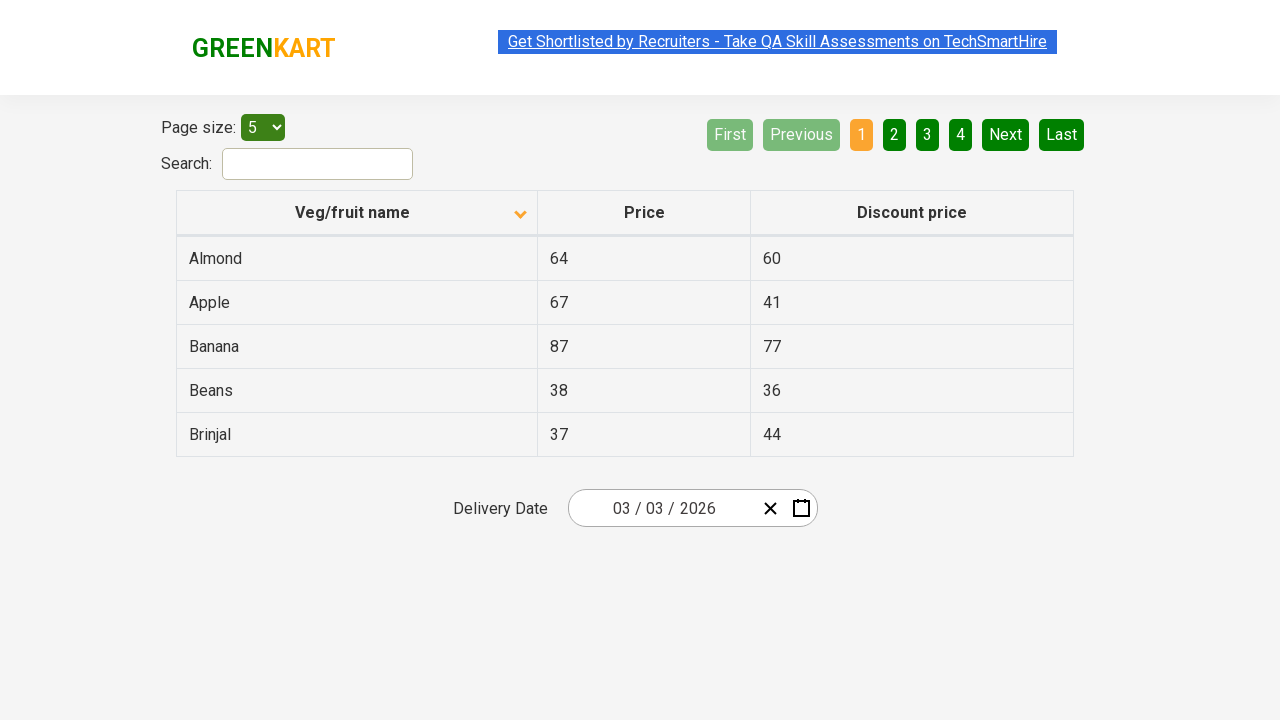

Retrieved table rows, found 5 rows on current page
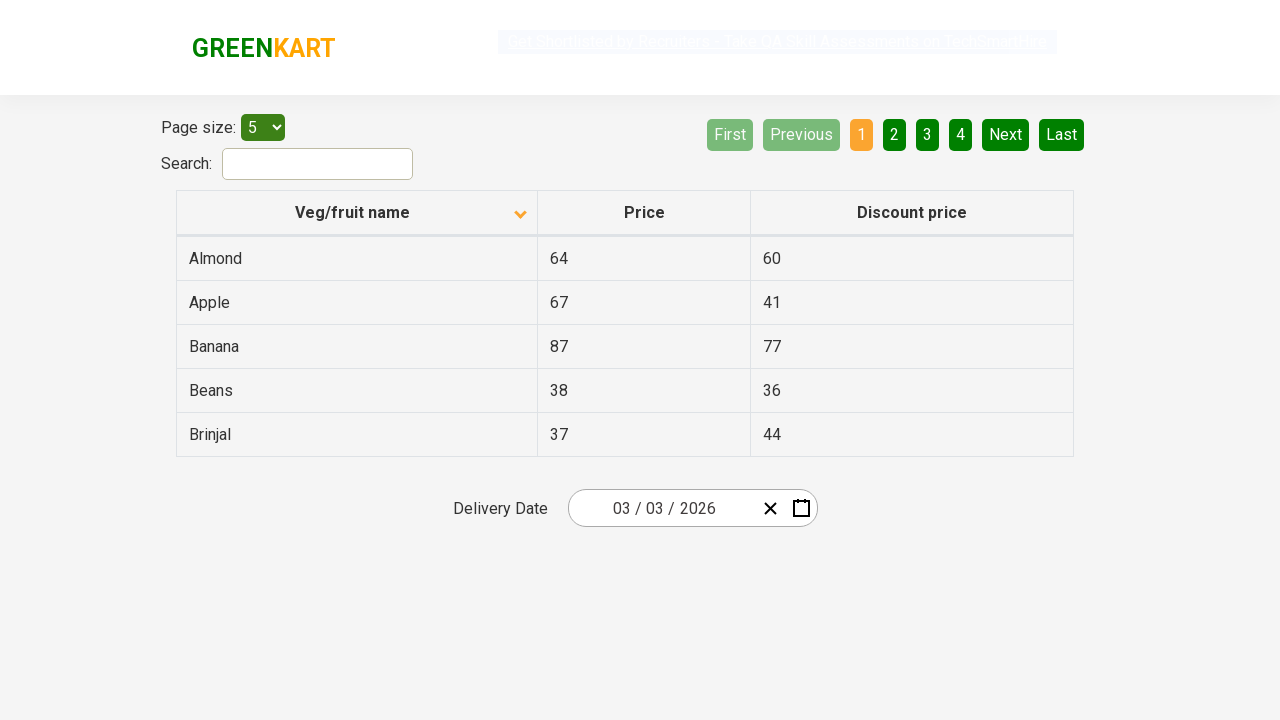

Checked row 1: product name is 'Almond'
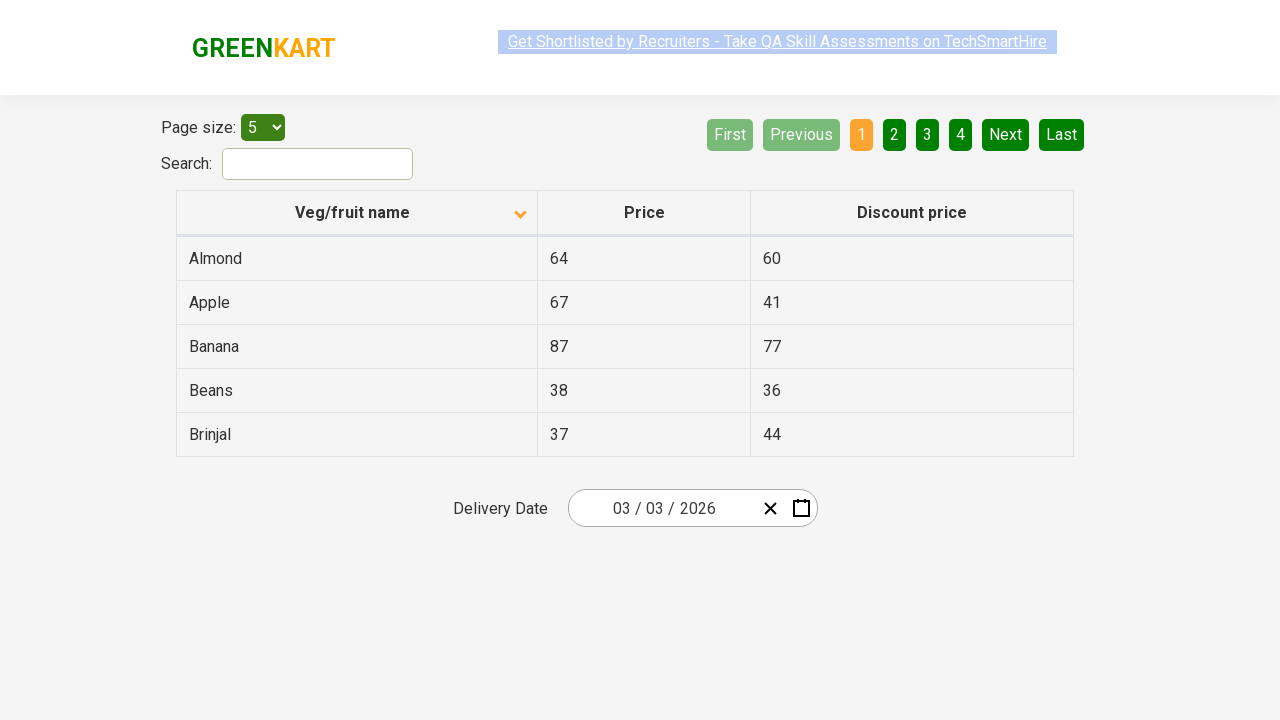

Checked row 2: product name is 'Apple'
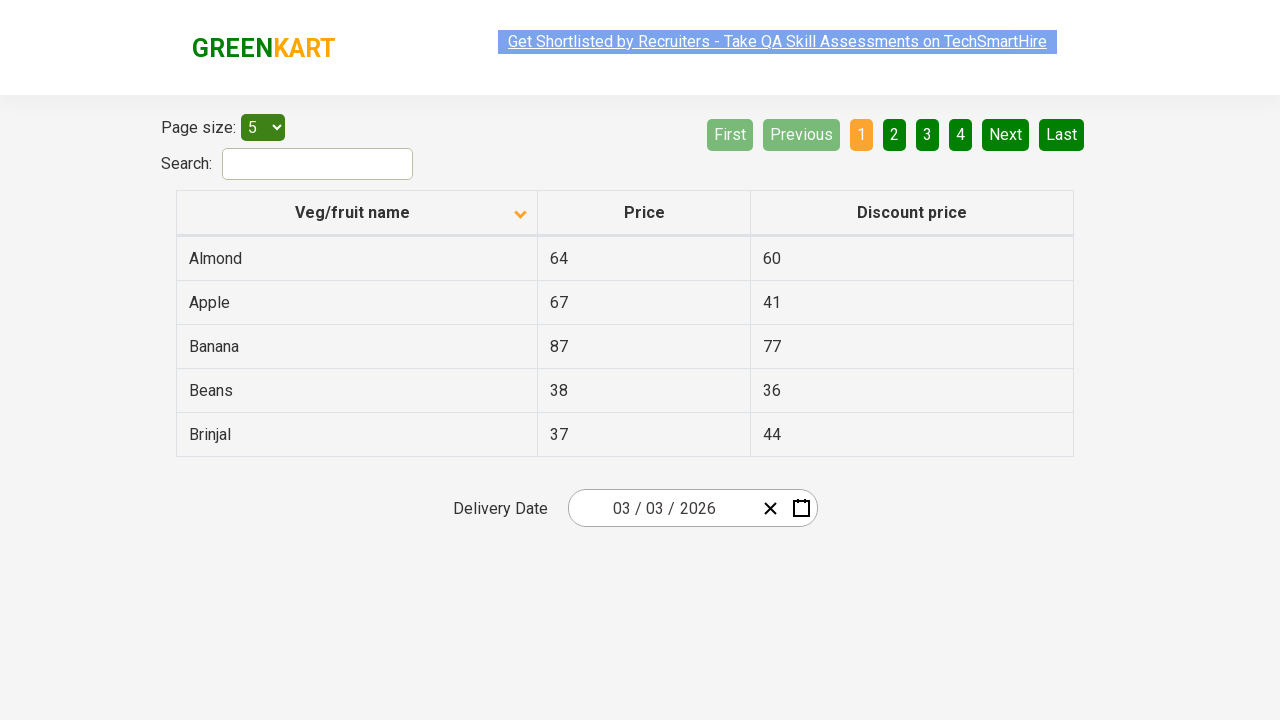

Checked row 3: product name is 'Banana'
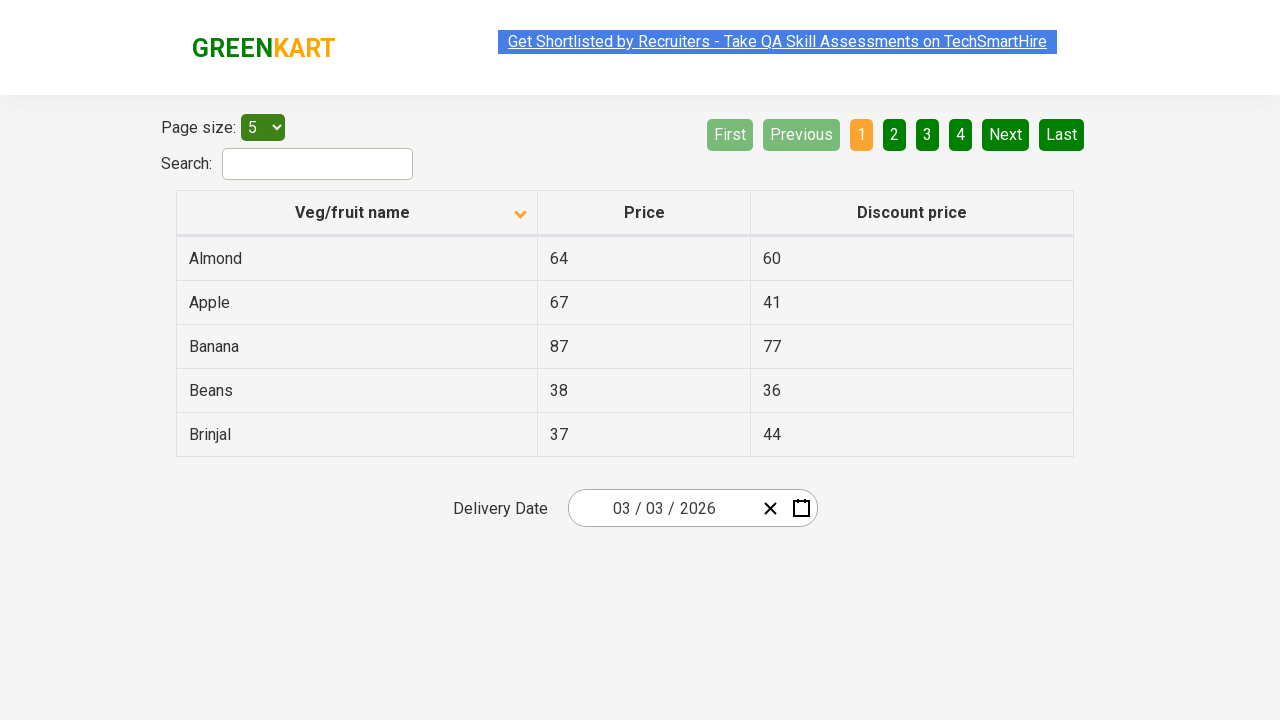

Checked row 4: product name is 'Beans'
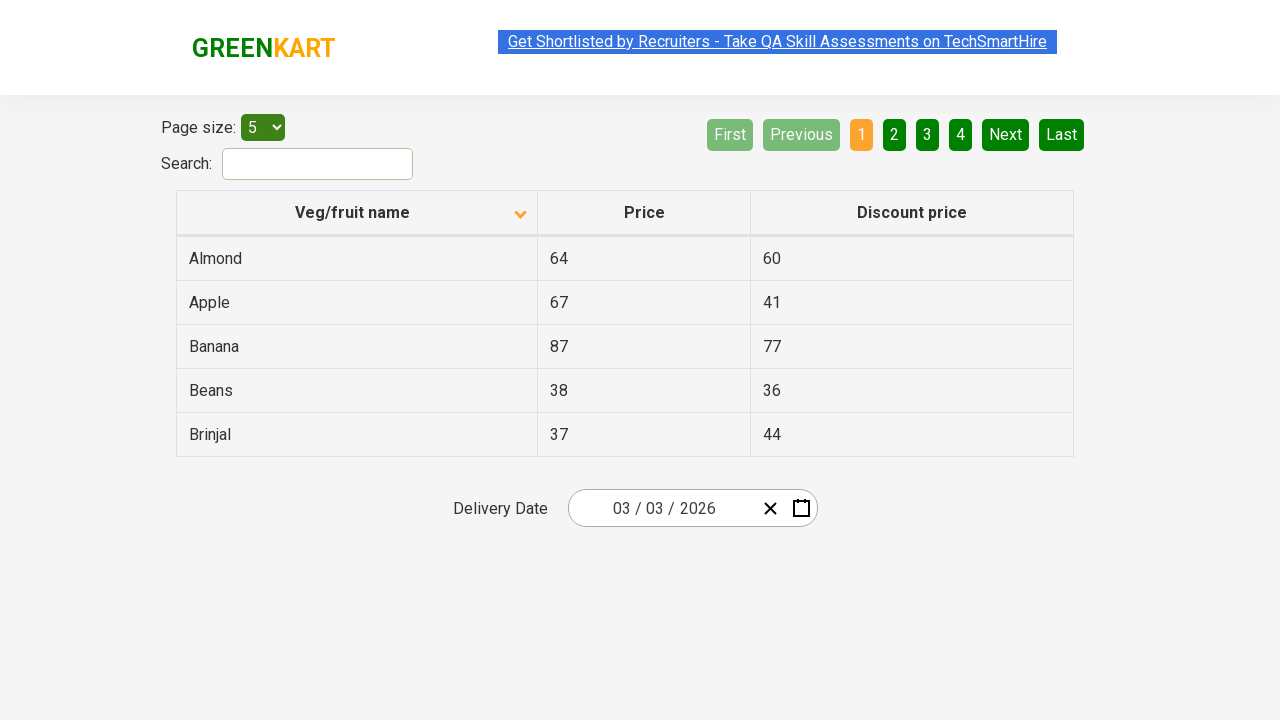

Checked row 5: product name is 'Brinjal'
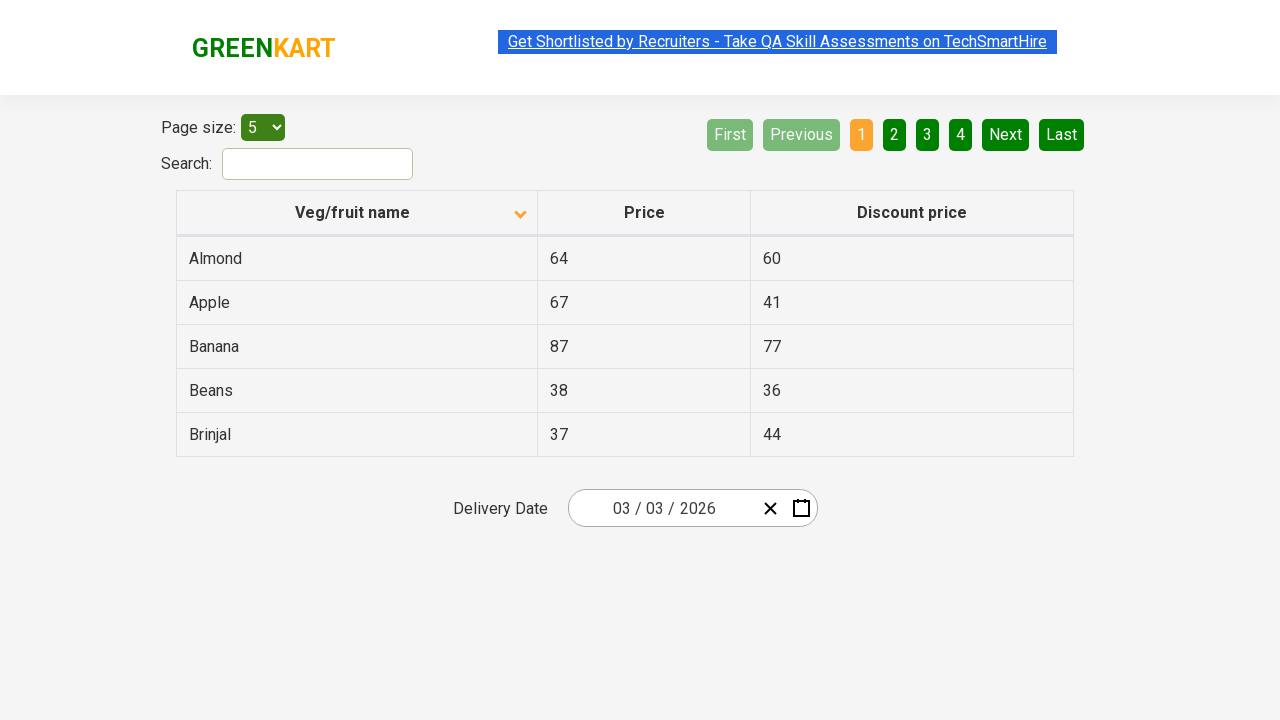

Clicked next page button to navigate to next pagination page at (1006, 134) on xpath=//a[@aria-label='Next']
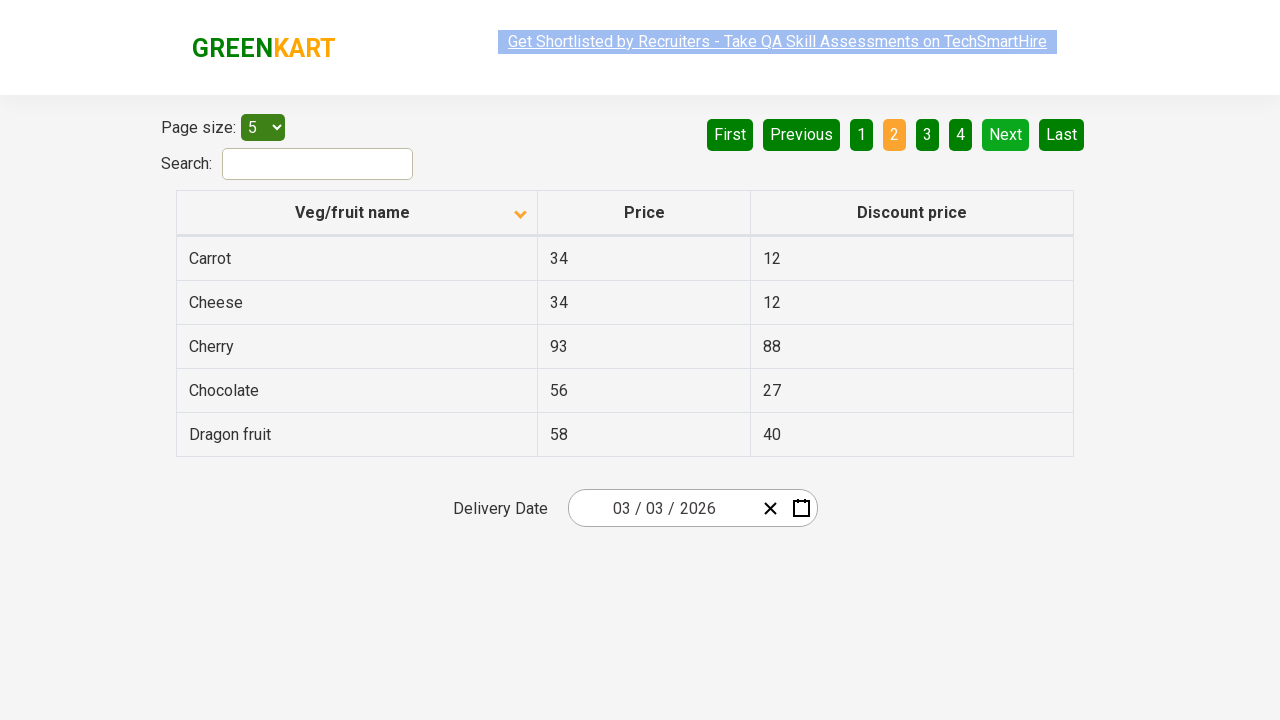

Waited for table to update after page navigation
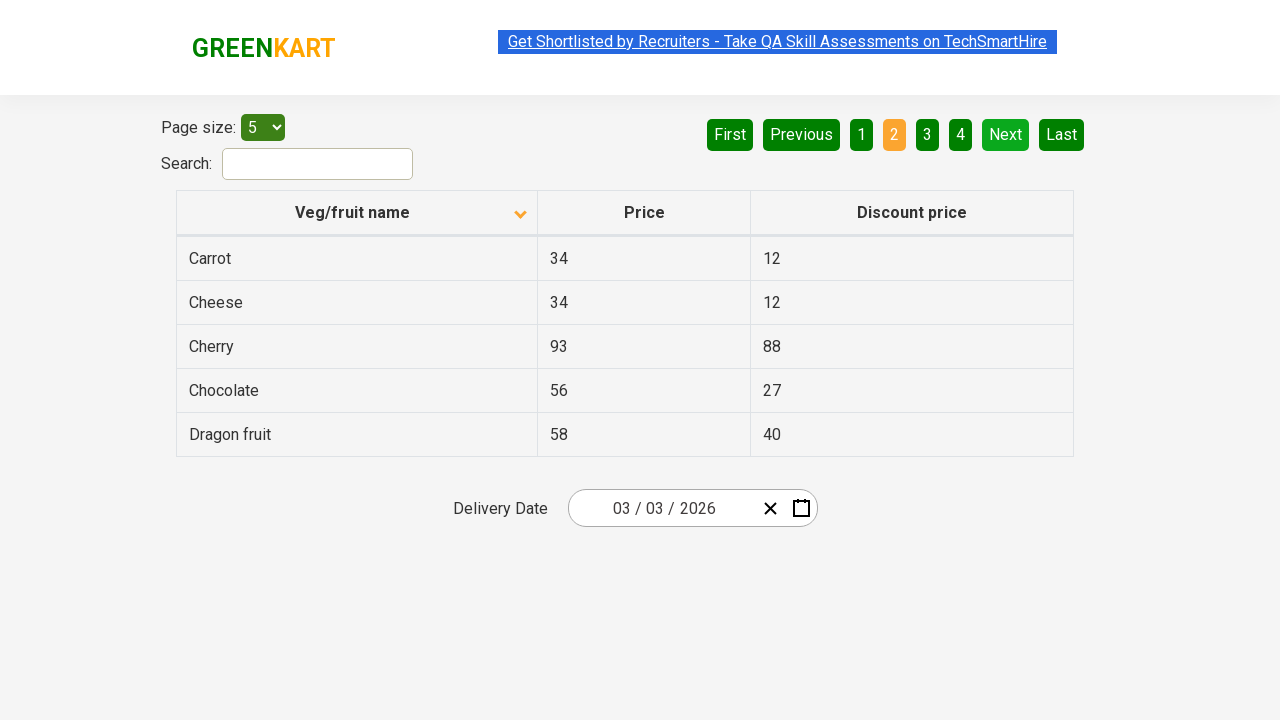

Retrieved table rows, found 5 rows on current page
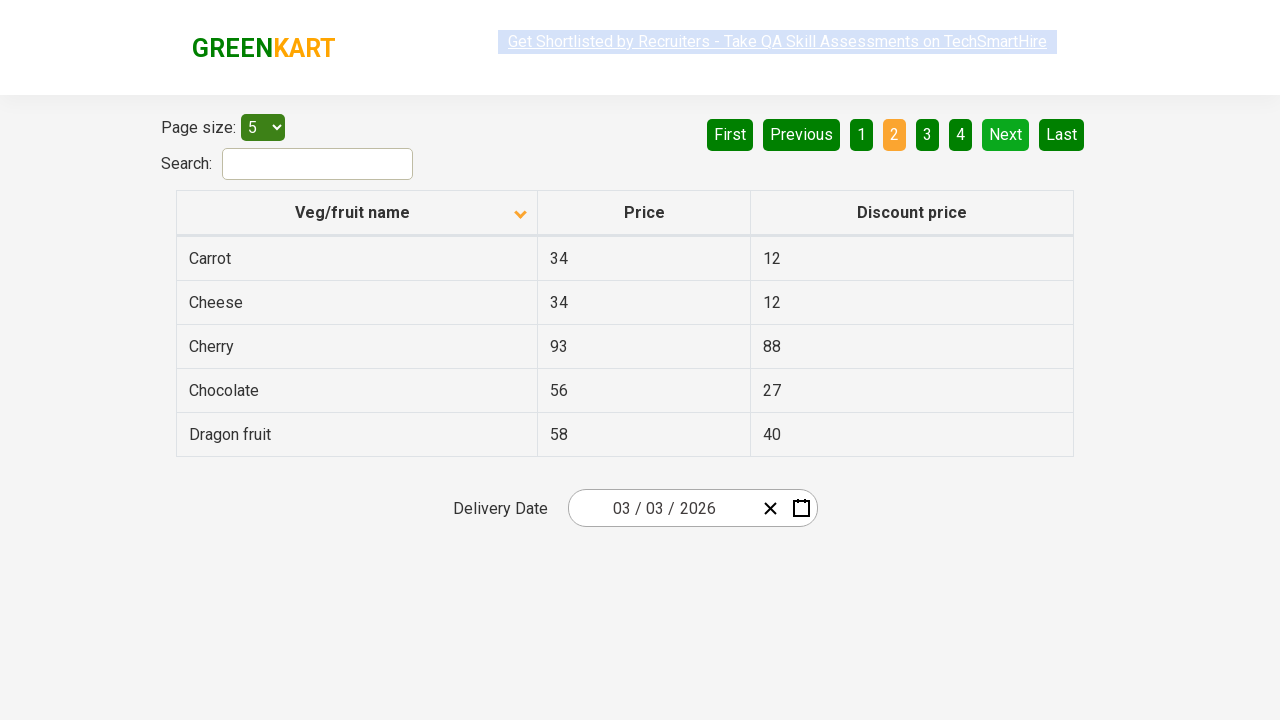

Checked row 1: product name is 'Carrot'
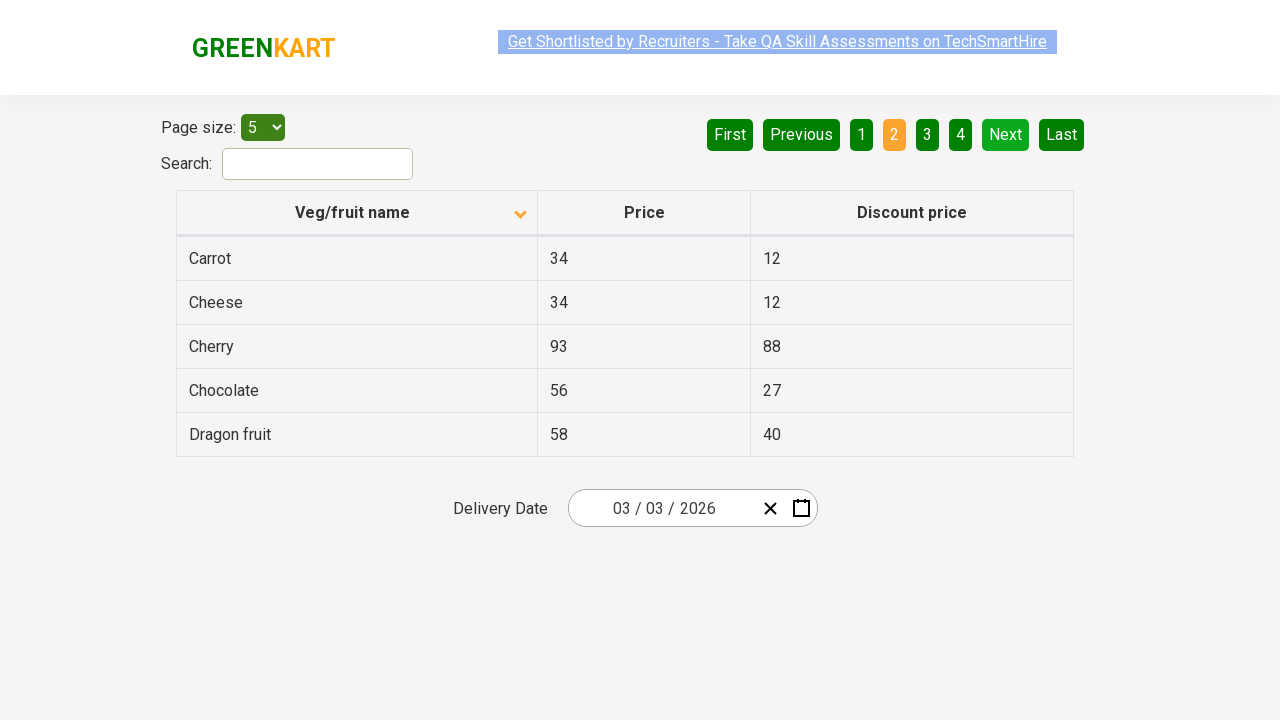

Checked row 2: product name is 'Cheese'
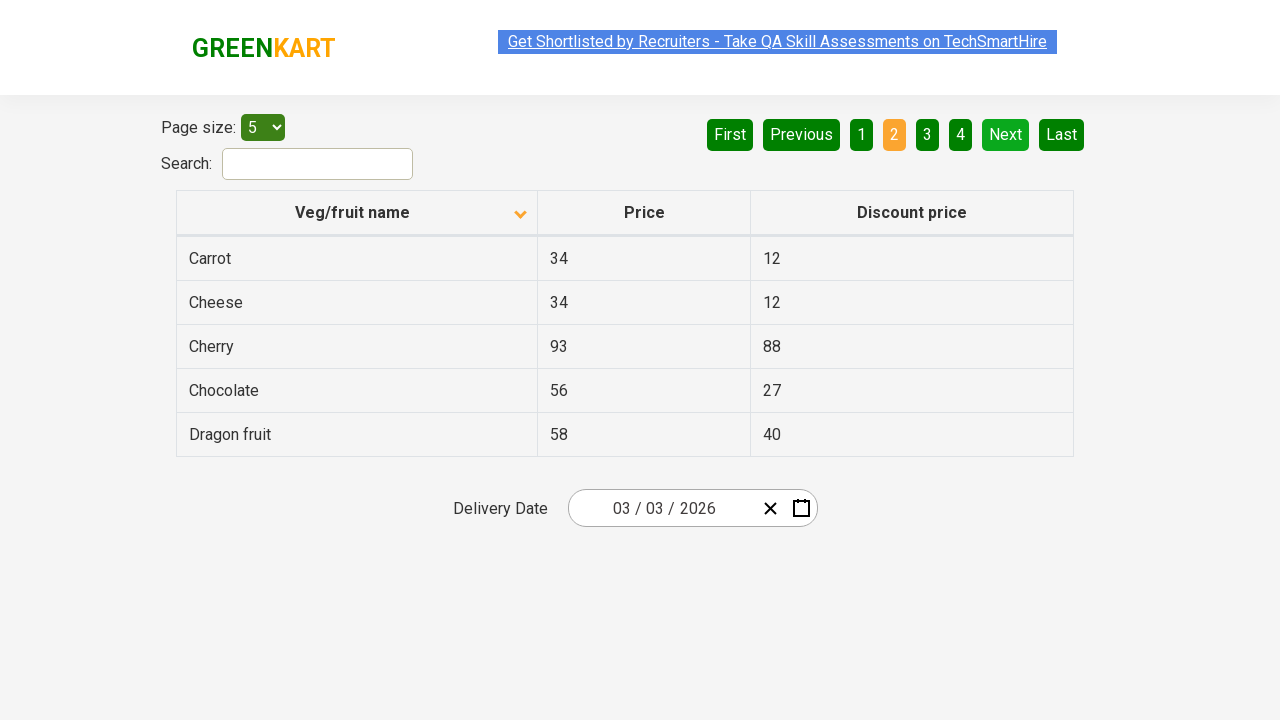

Checked row 3: product name is 'Cherry'
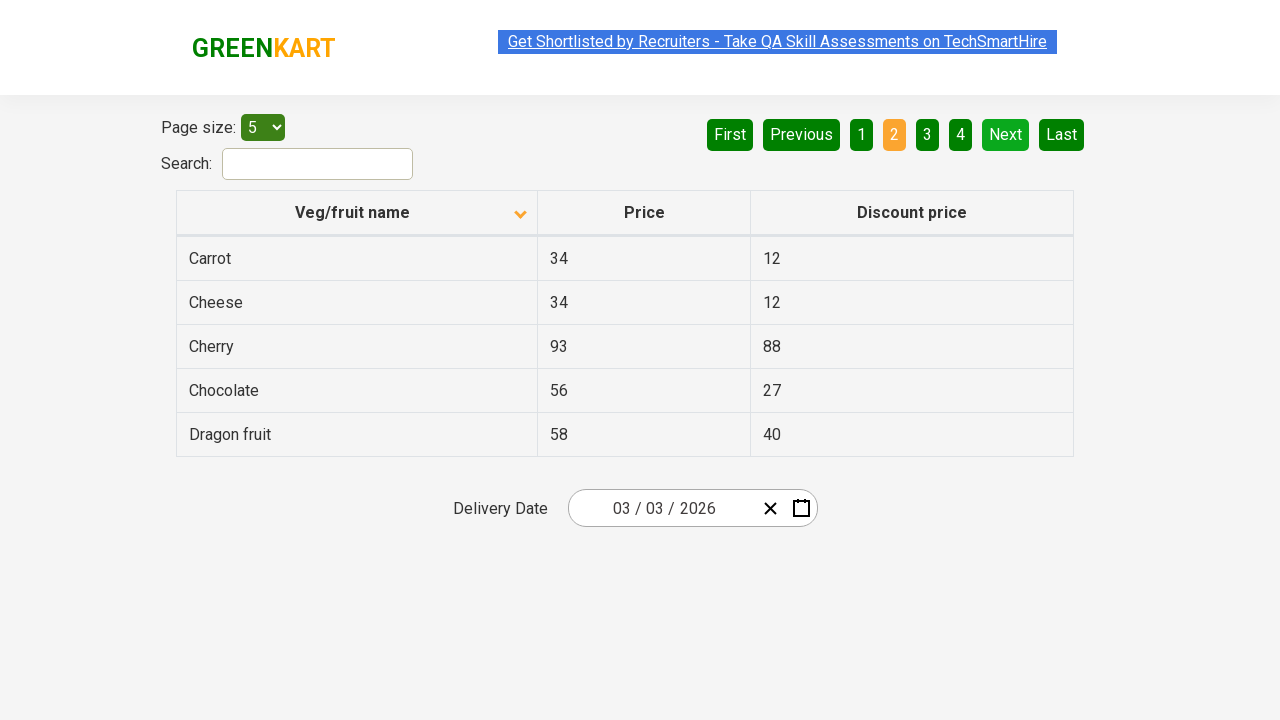

Checked row 4: product name is 'Chocolate'
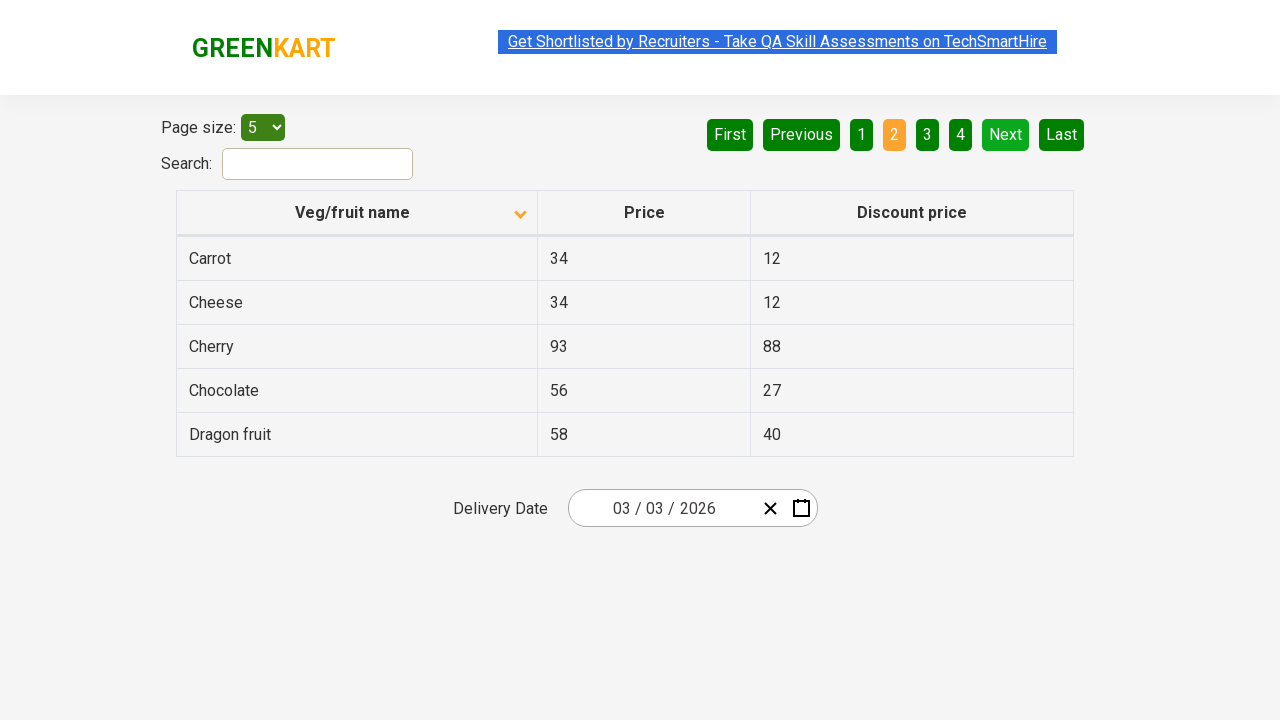

Checked row 5: product name is 'Dragon fruit'
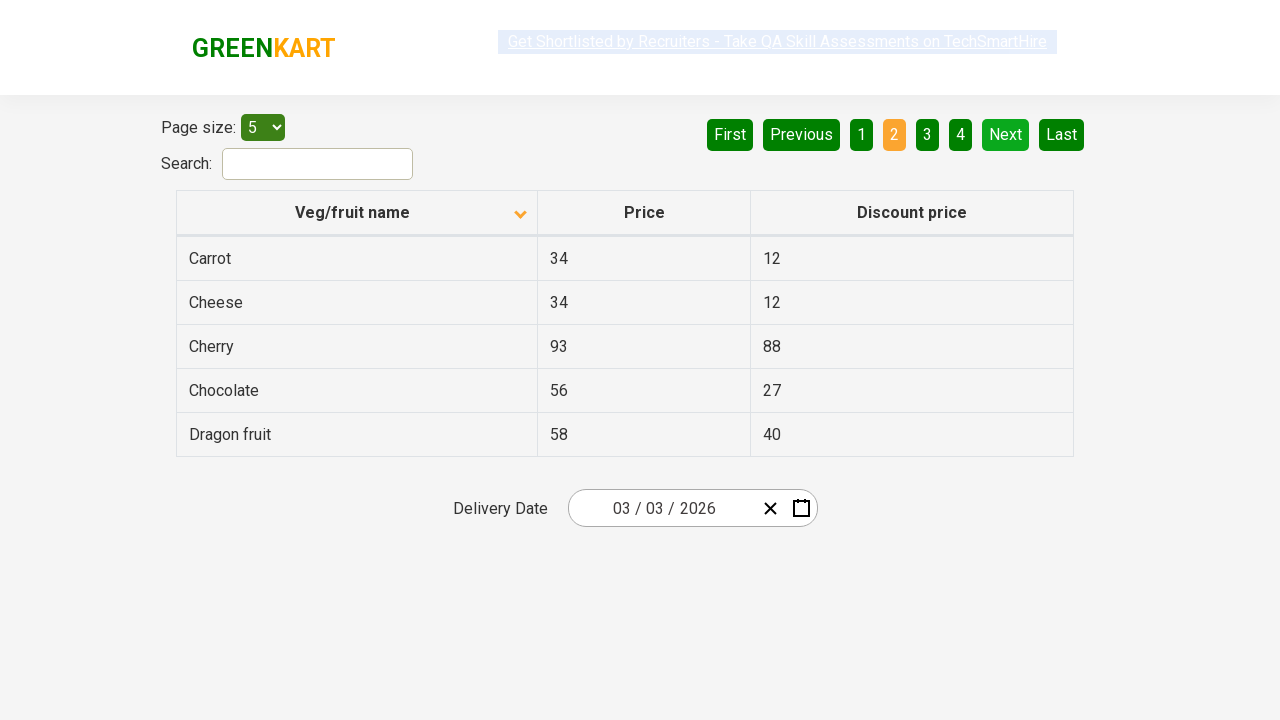

Clicked next page button to navigate to next pagination page at (1006, 134) on xpath=//a[@aria-label='Next']
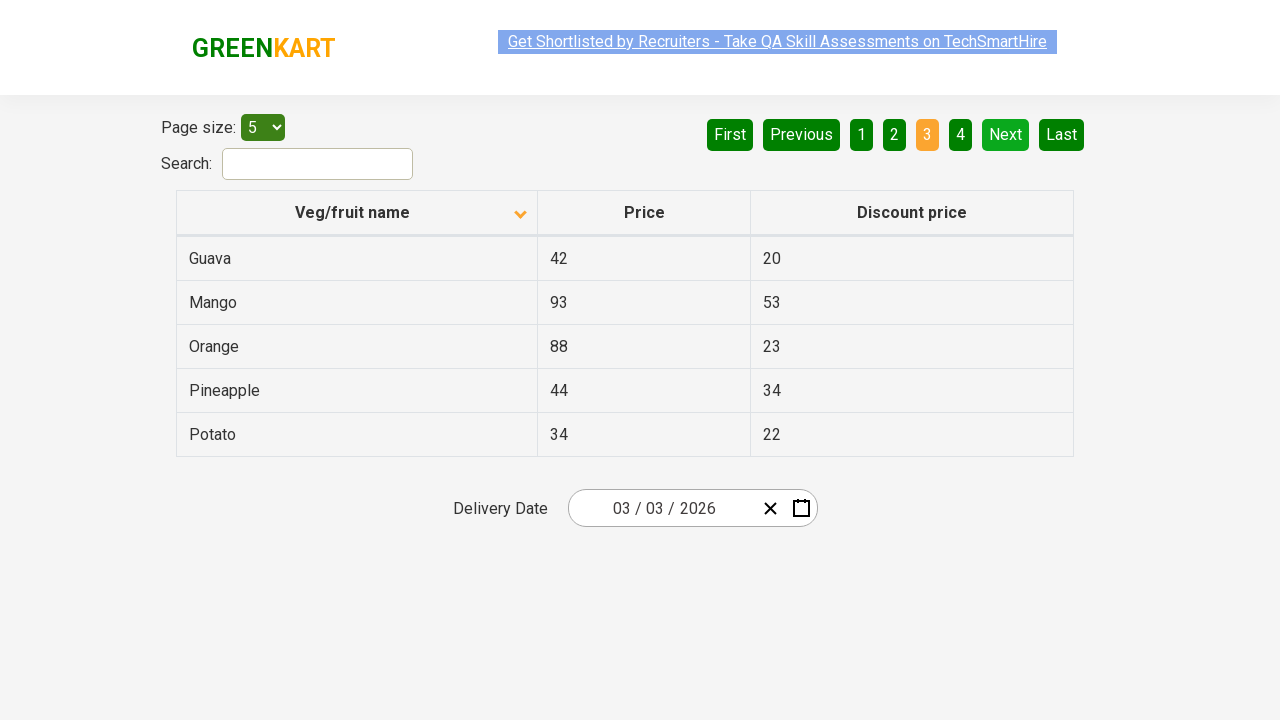

Waited for table to update after page navigation
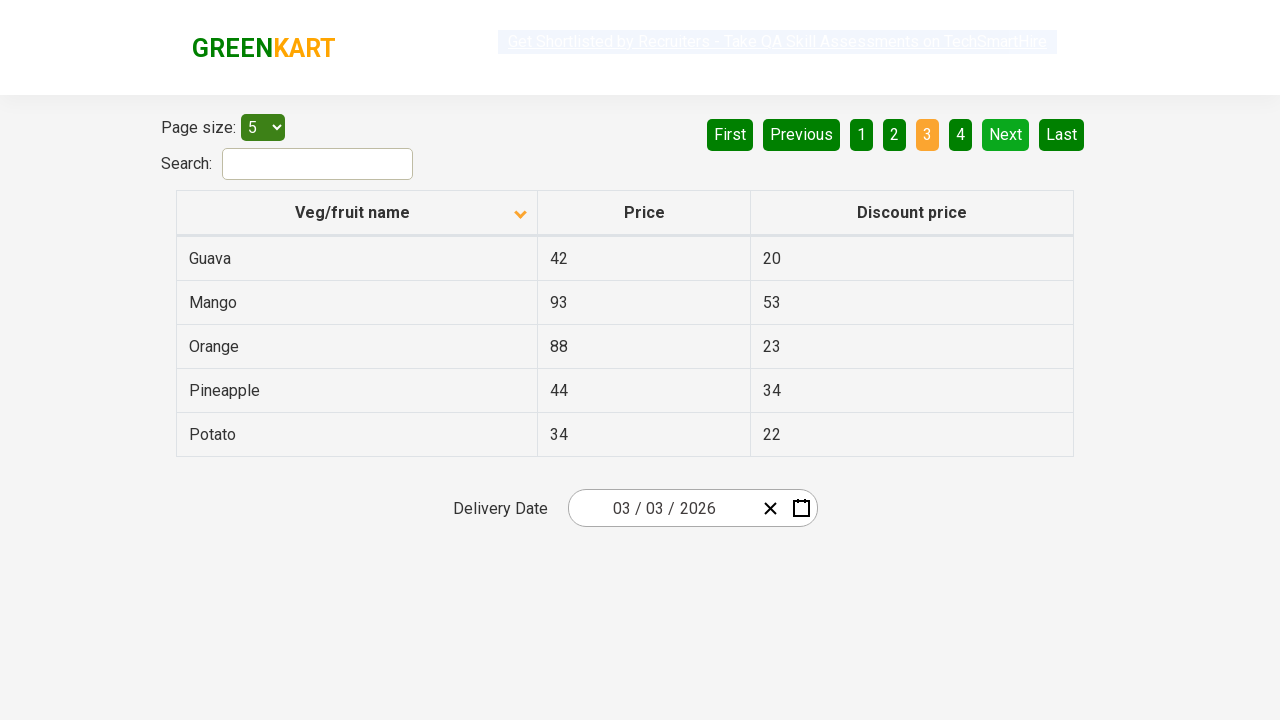

Retrieved table rows, found 5 rows on current page
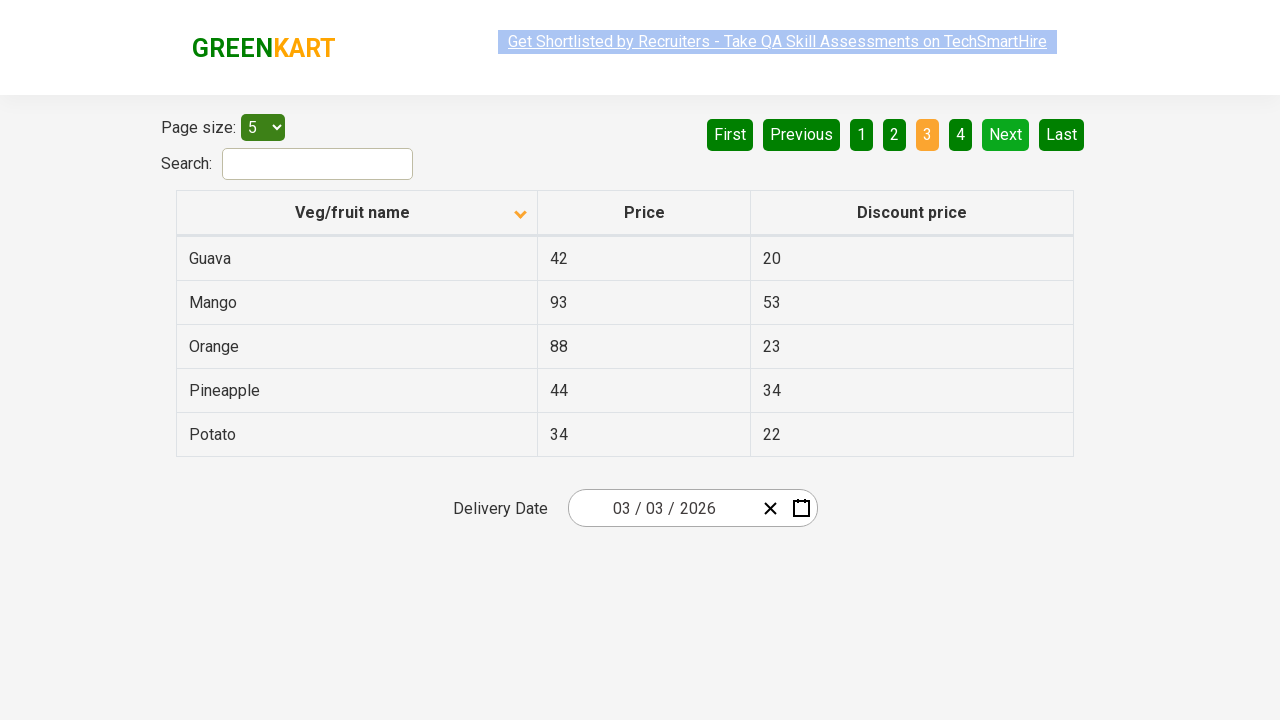

Checked row 1: product name is 'Guava'
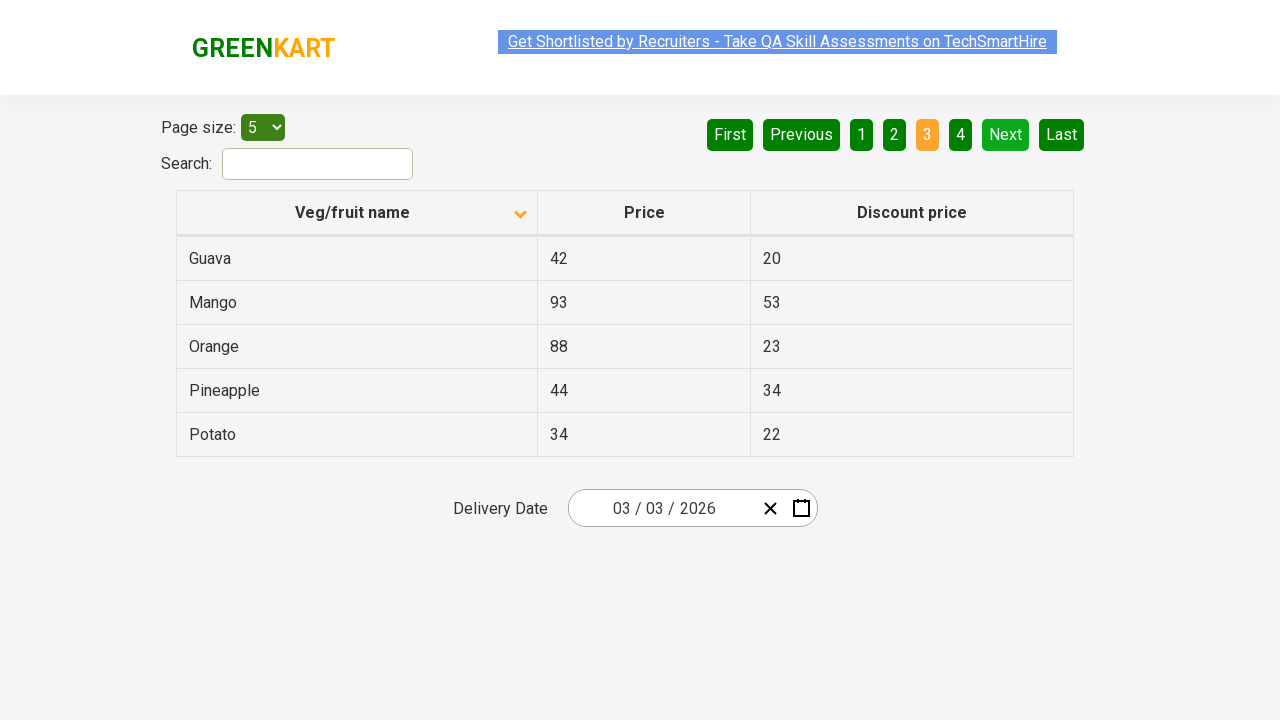

Checked row 2: product name is 'Mango'
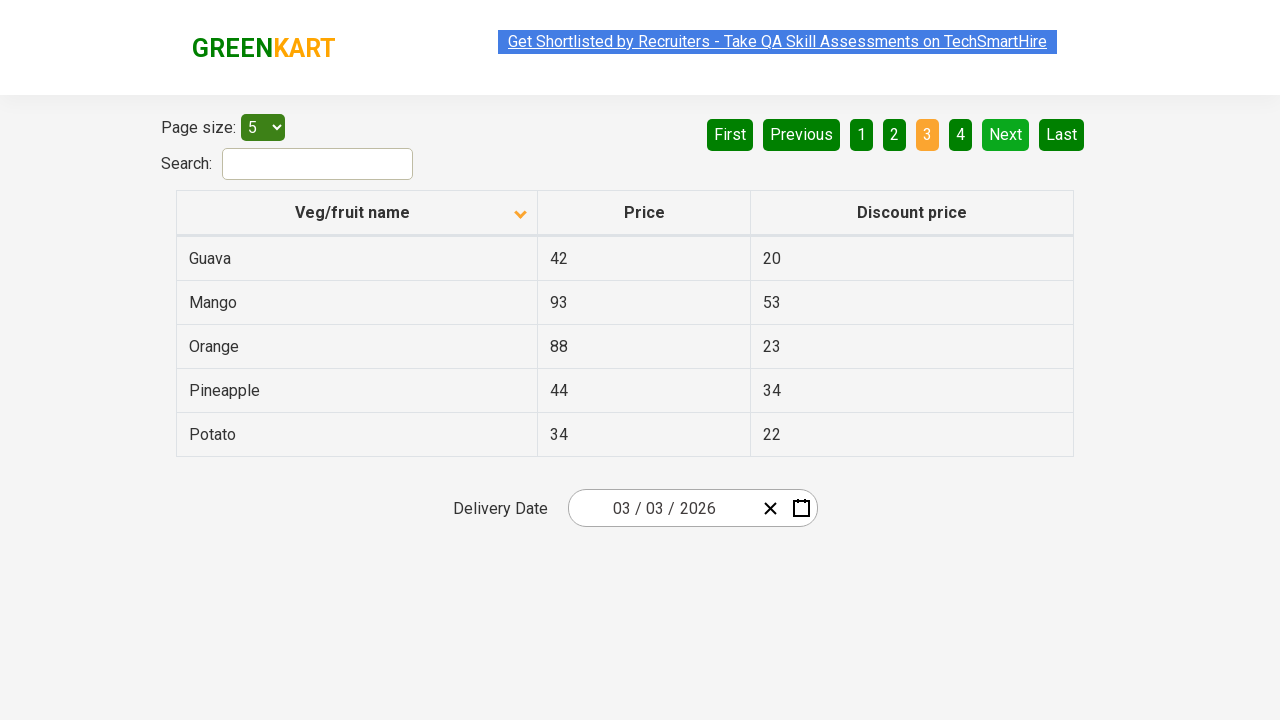

Checked row 3: product name is 'Orange'
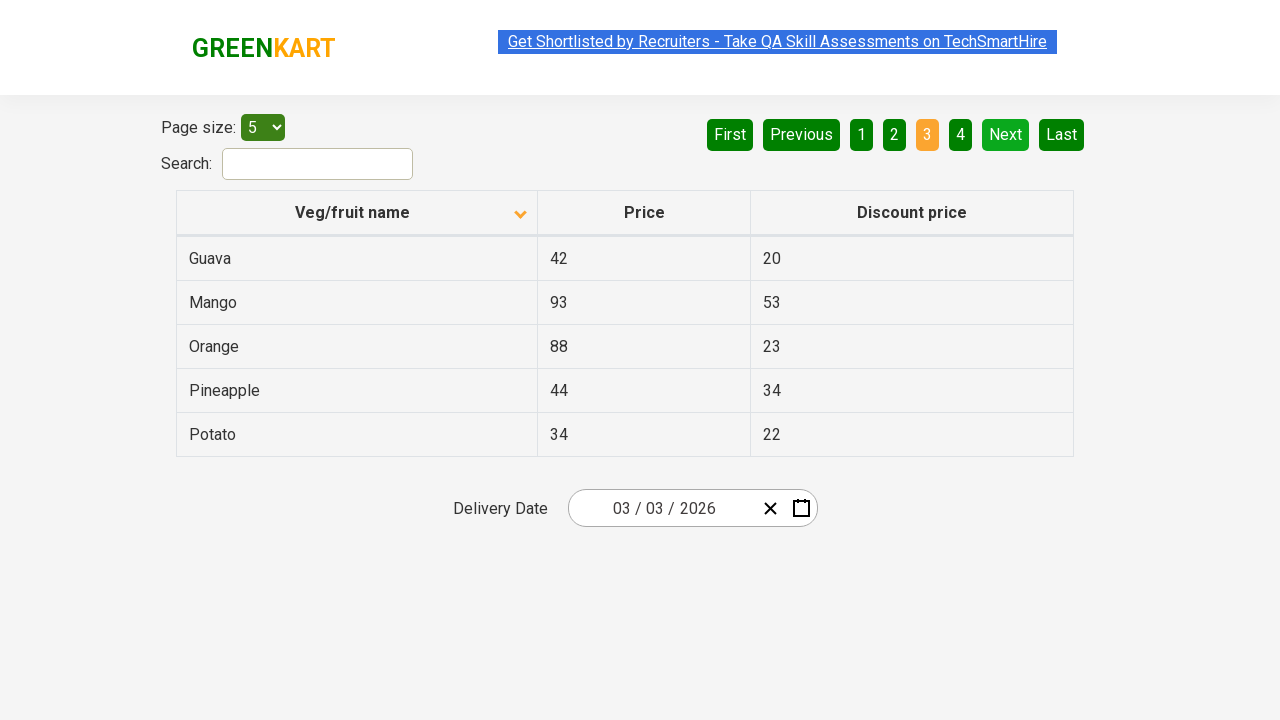

Checked row 4: product name is 'Pineapple'
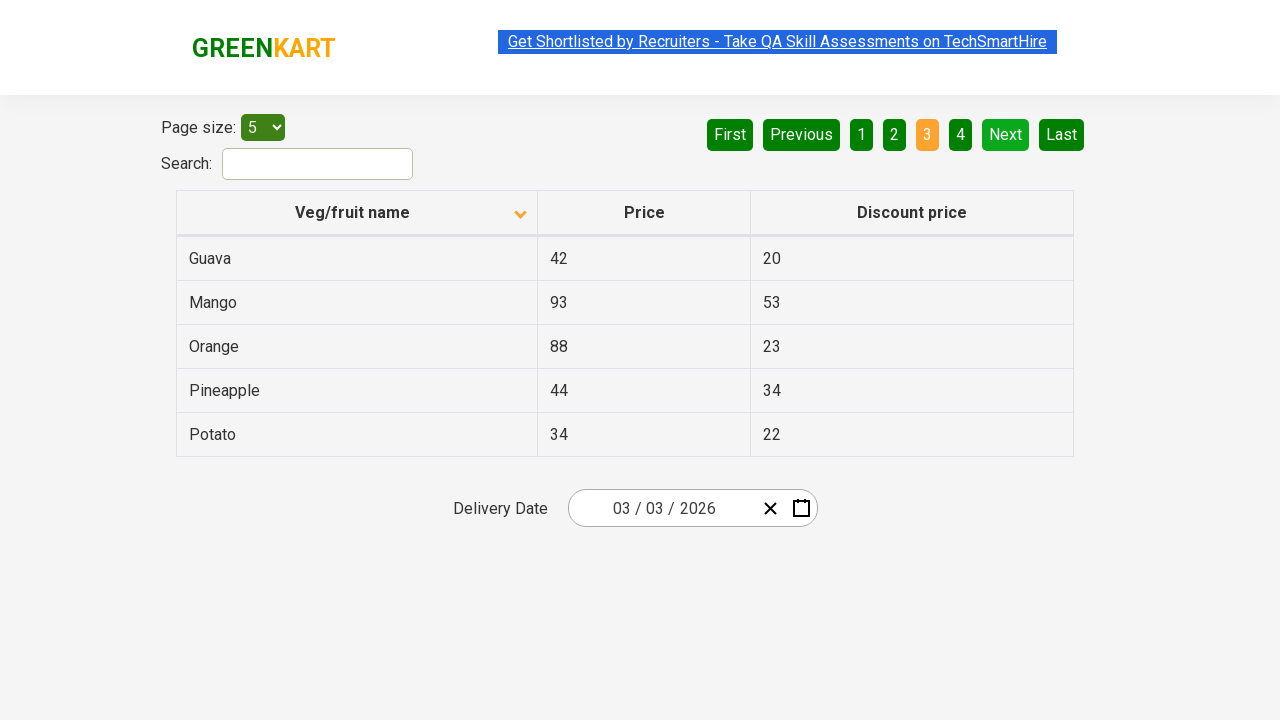

Checked row 5: product name is 'Potato'
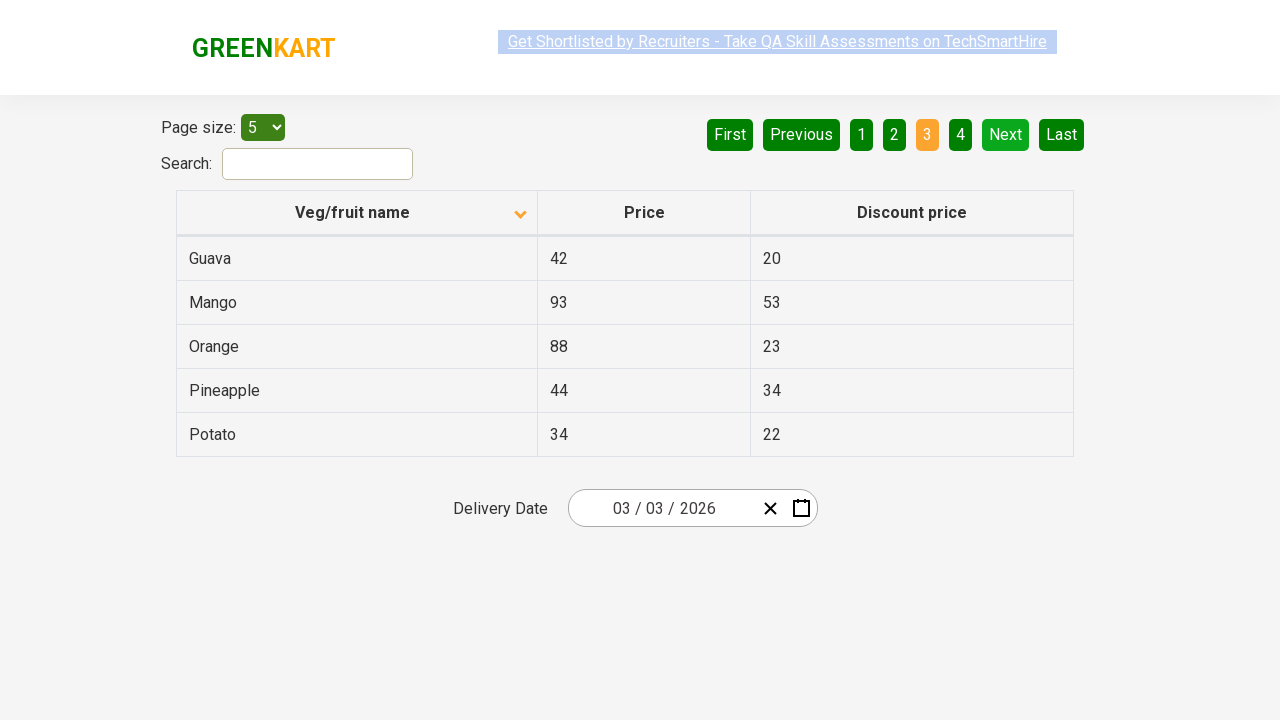

Clicked next page button to navigate to next pagination page at (1006, 134) on xpath=//a[@aria-label='Next']
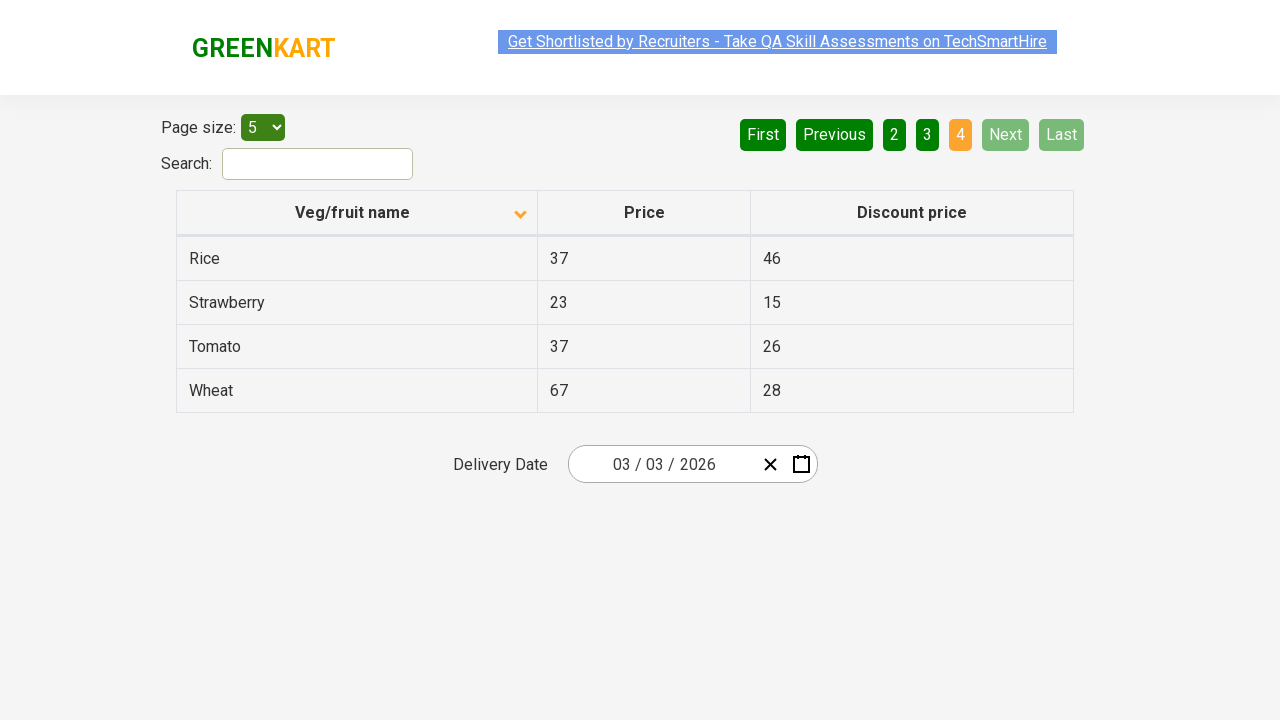

Waited for table to update after page navigation
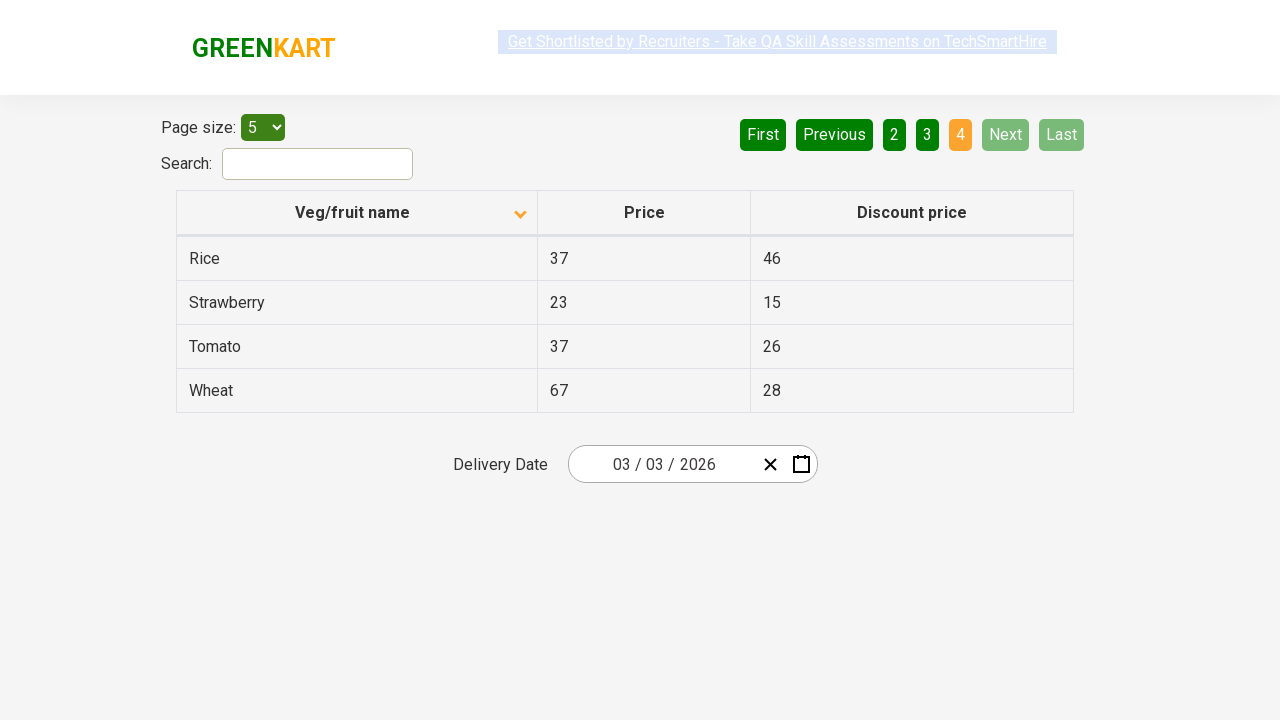

Retrieved table rows, found 4 rows on current page
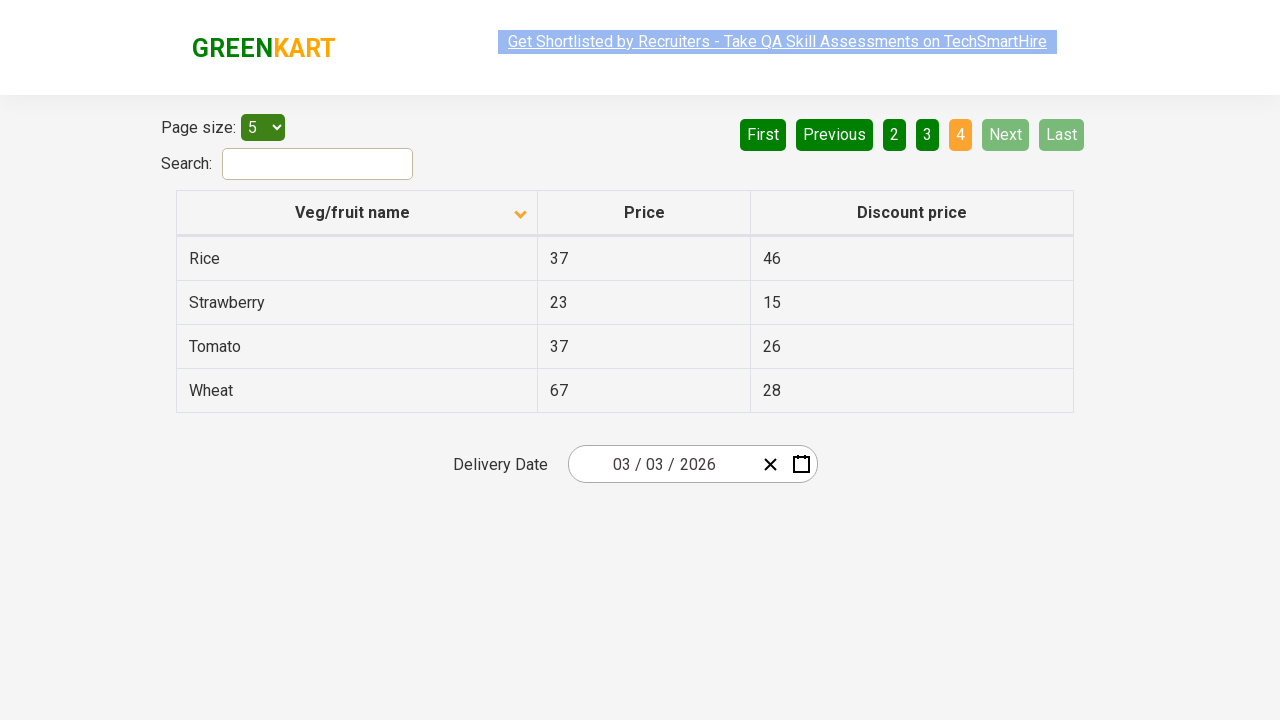

Checked row 1: product name is 'Rice'
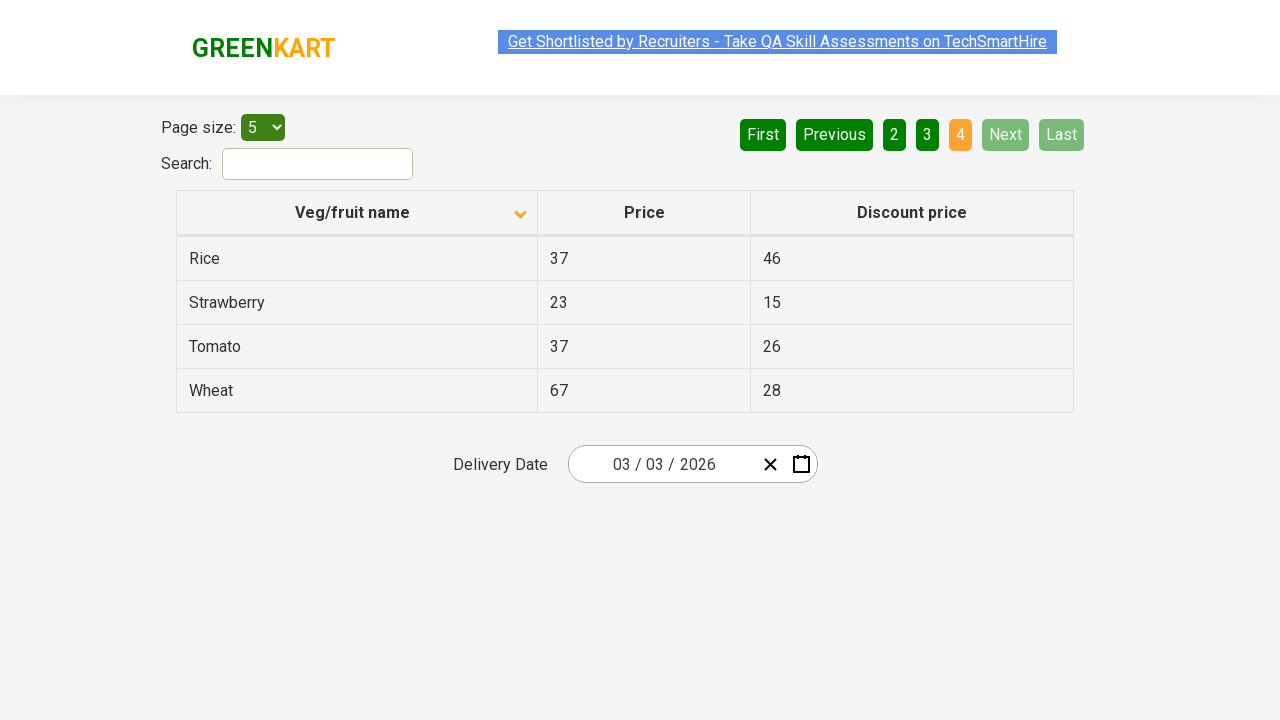

Found product containing 'Rice': Rice
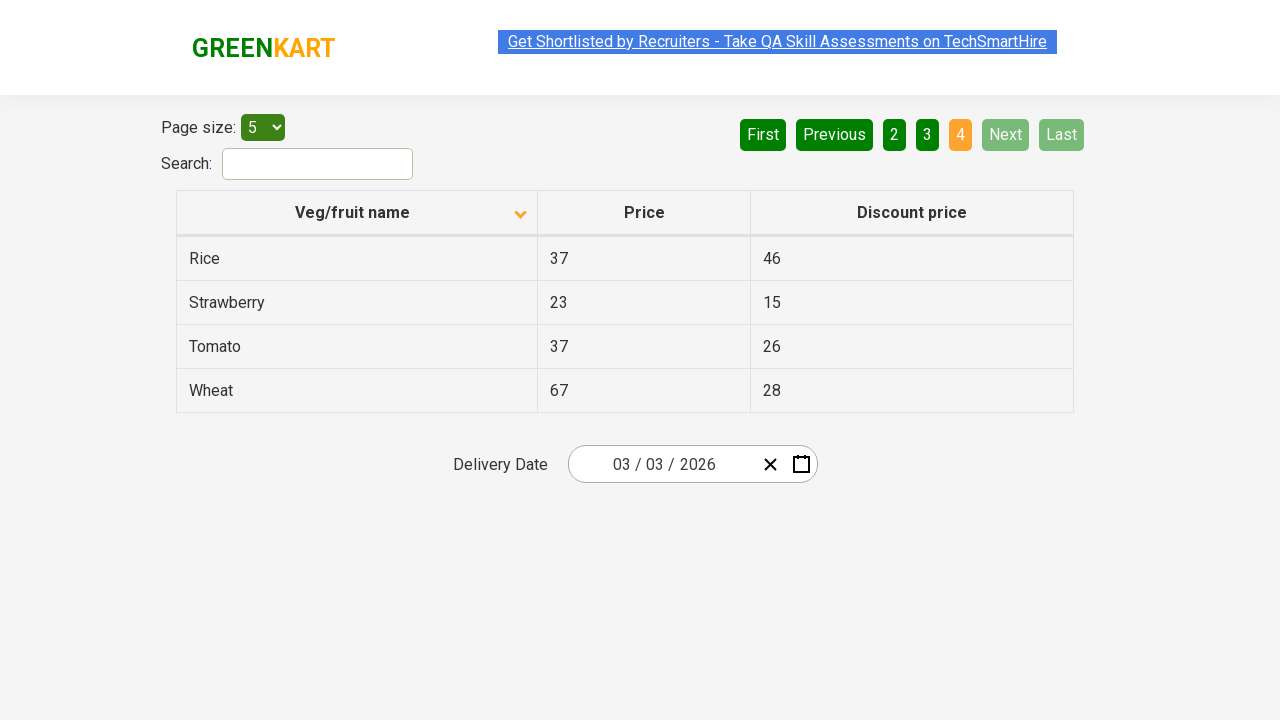

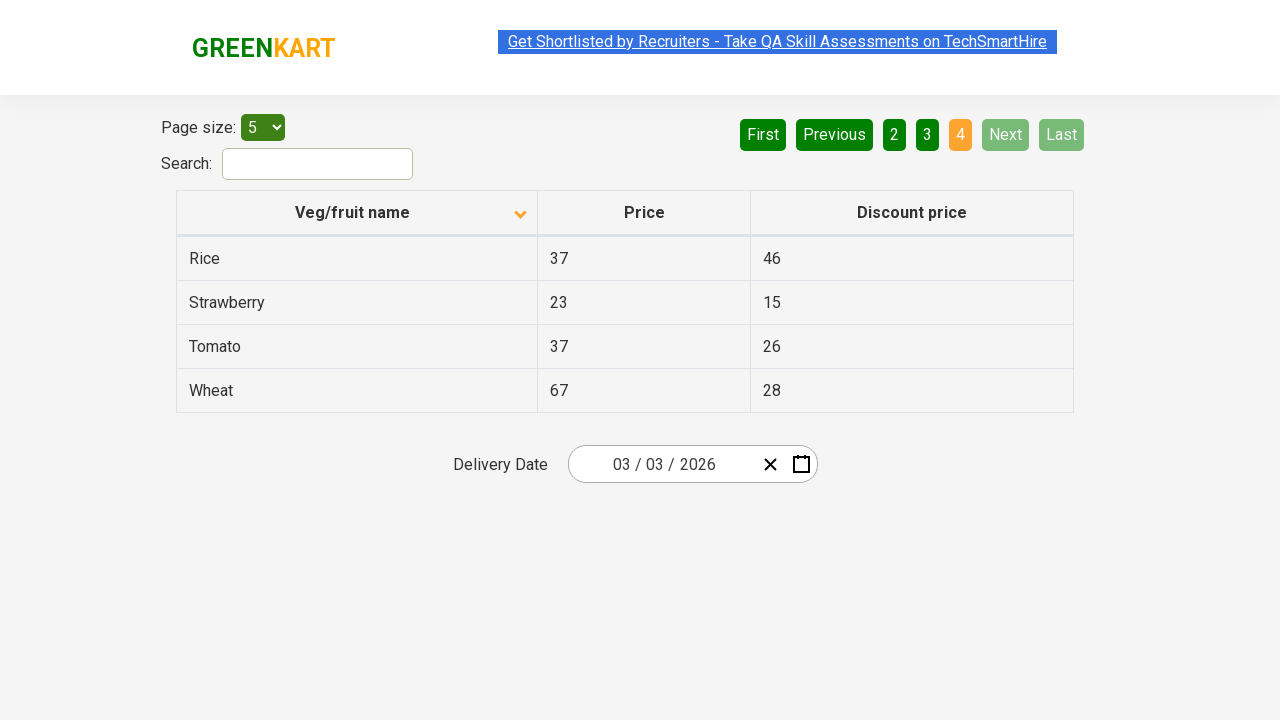